Tests JavaScript prompt alert by clicking the prompt button, entering text, and dismissing the alert

Starting URL: https://the-internet.herokuapp.com/javascript_alerts

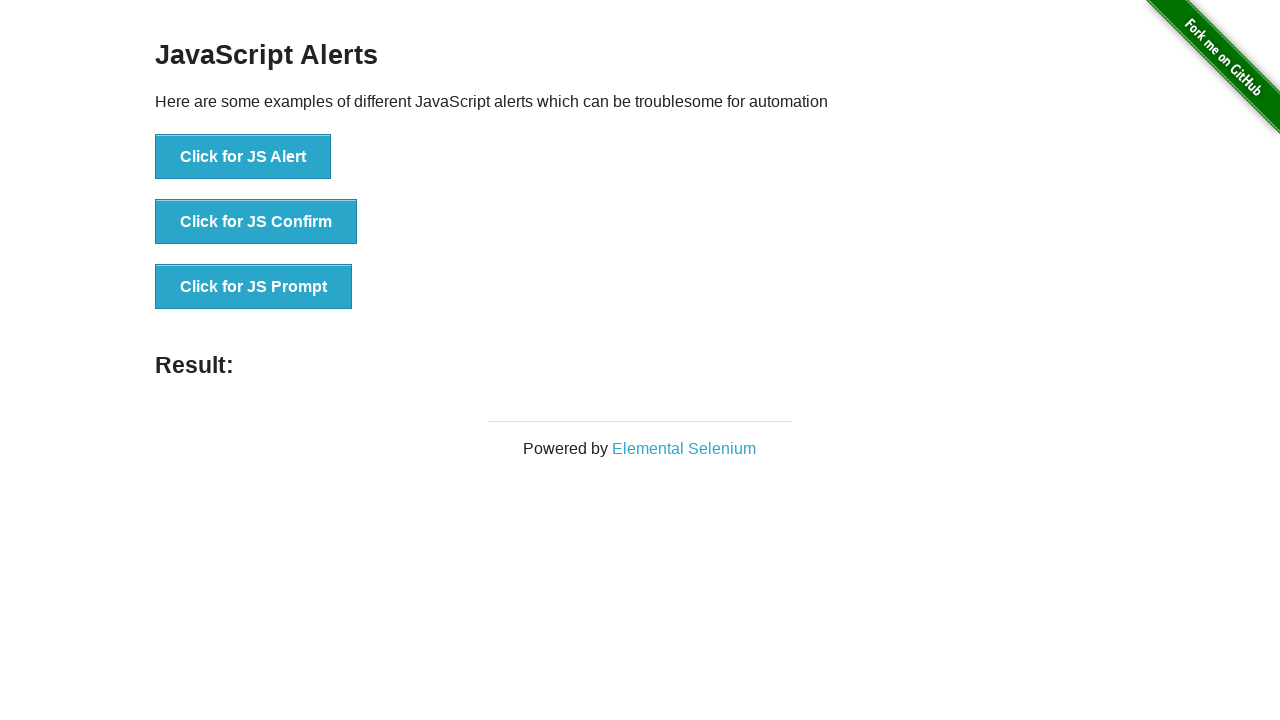

Clicked button to trigger JavaScript prompt alert at (254, 287) on xpath=//button[text()='Click for JS Prompt']
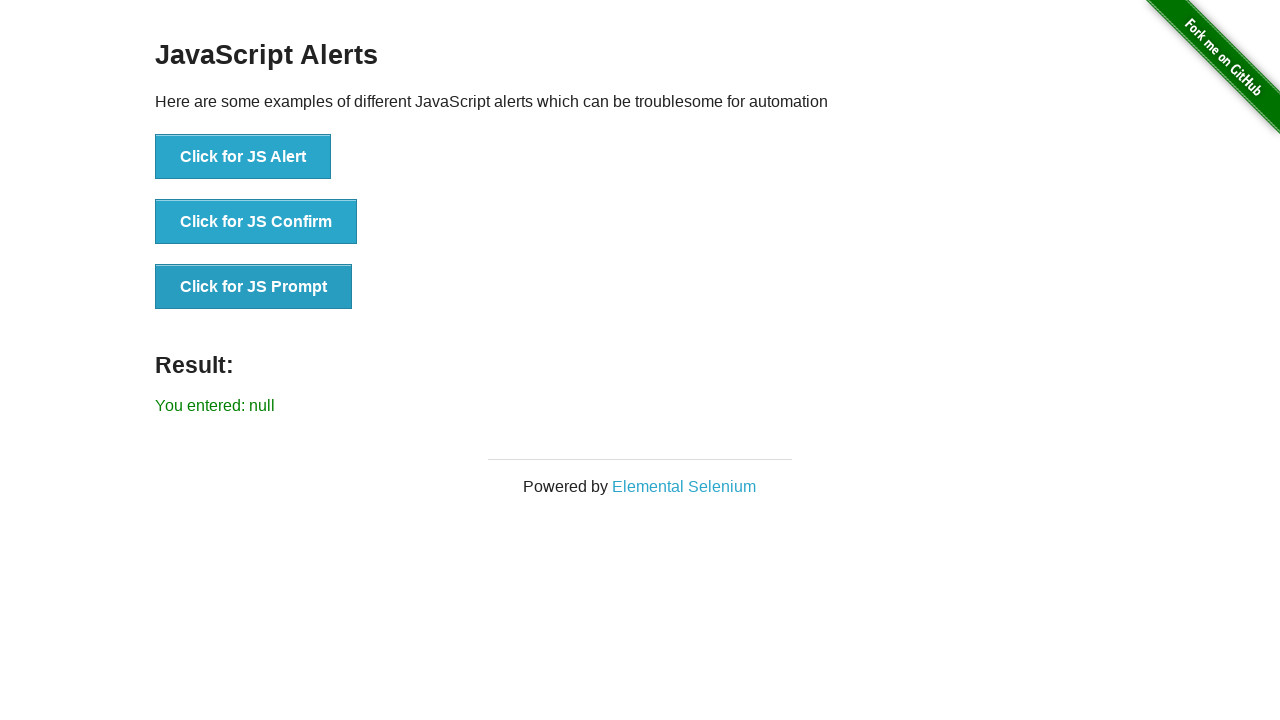

Set up dialog handler to dismiss the prompt alert
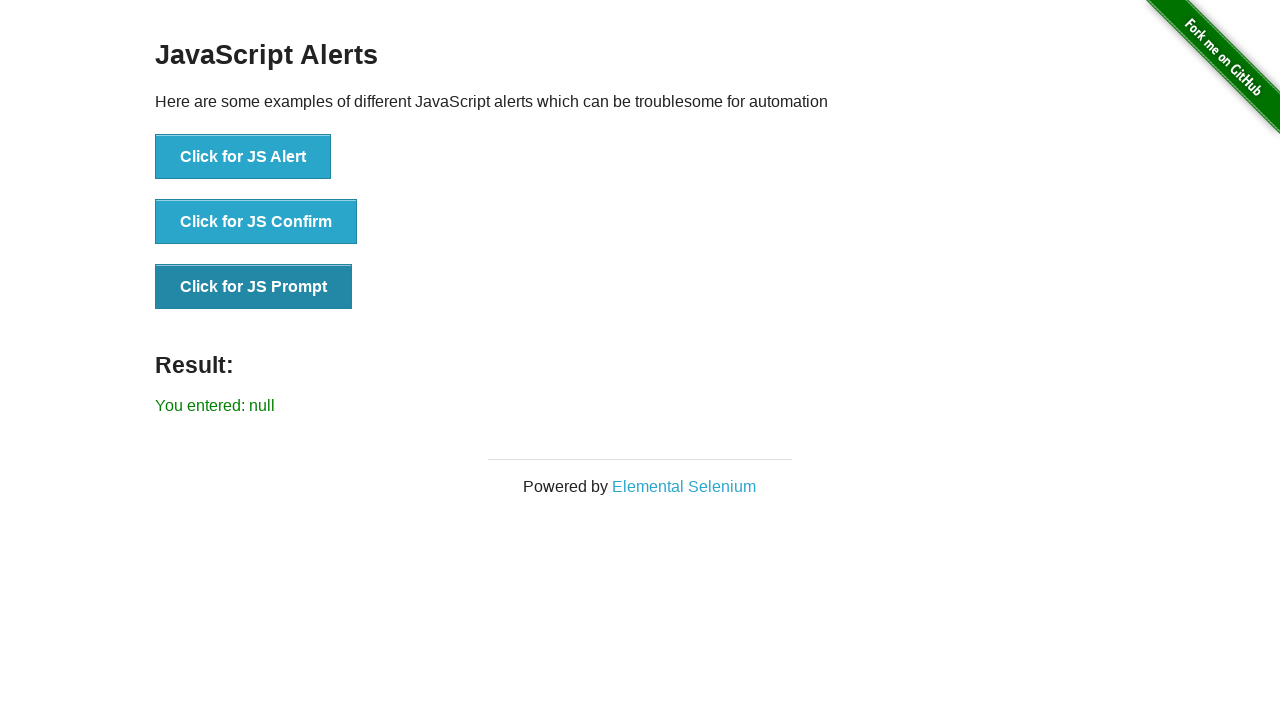

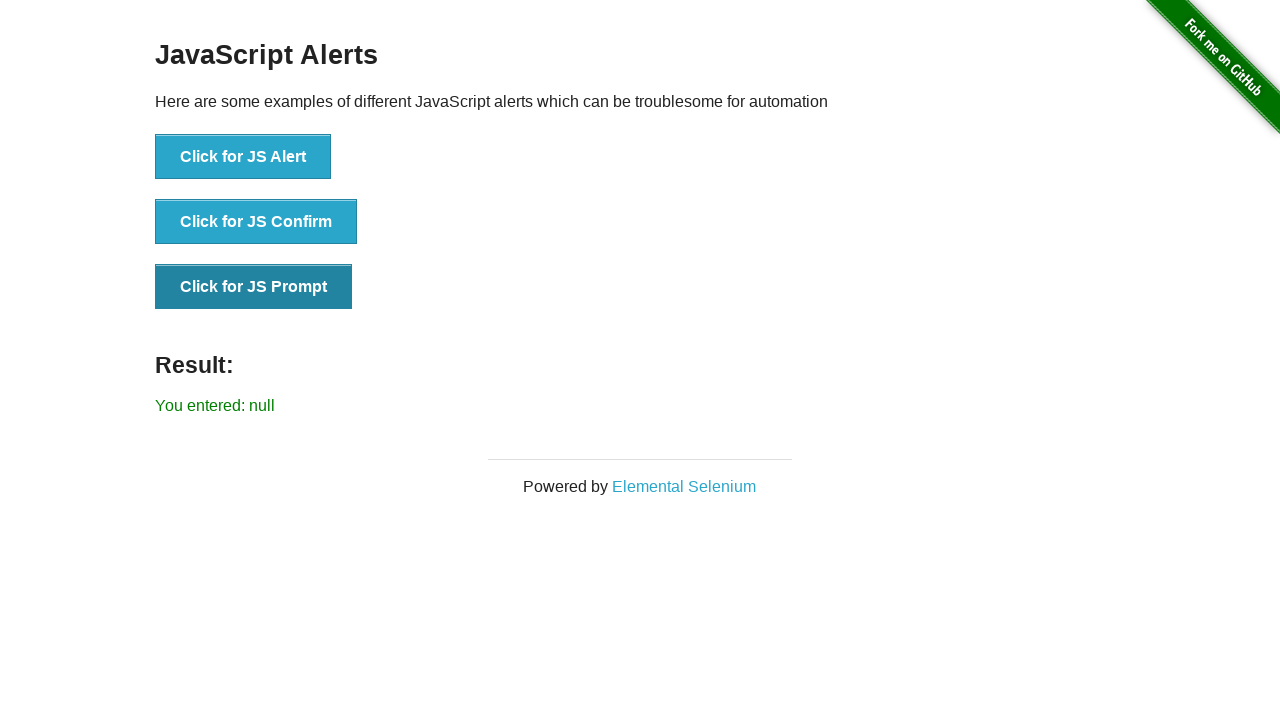